Navigates to YouTube homepage and verifies the page title by checking if it matches expected value

Starting URL: https://www.youtube.com/

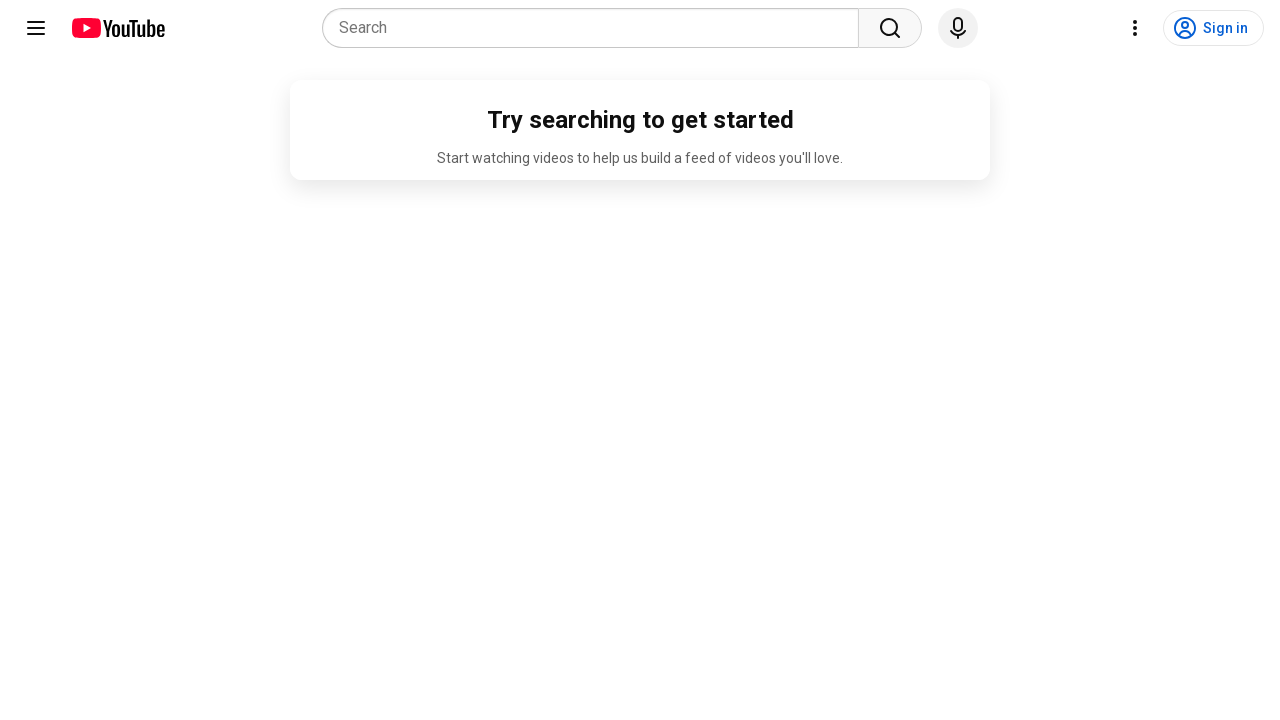

Navigated to YouTube homepage
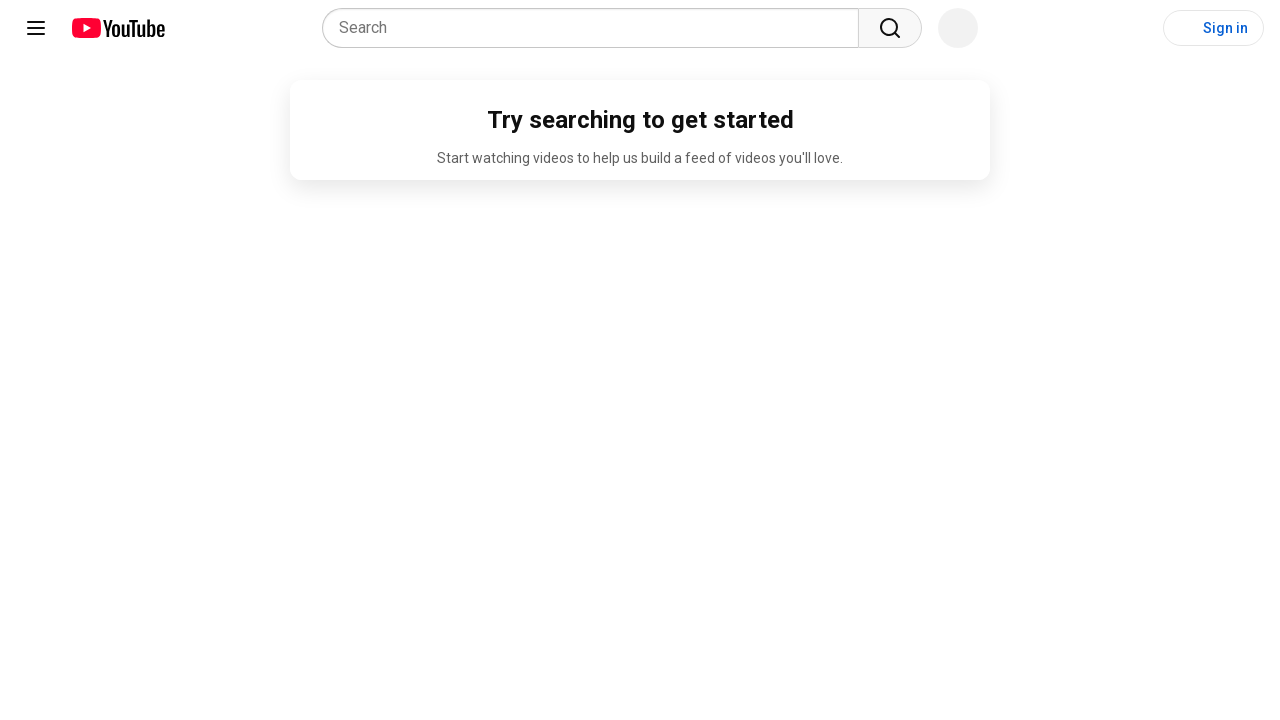

Page DOM content loaded
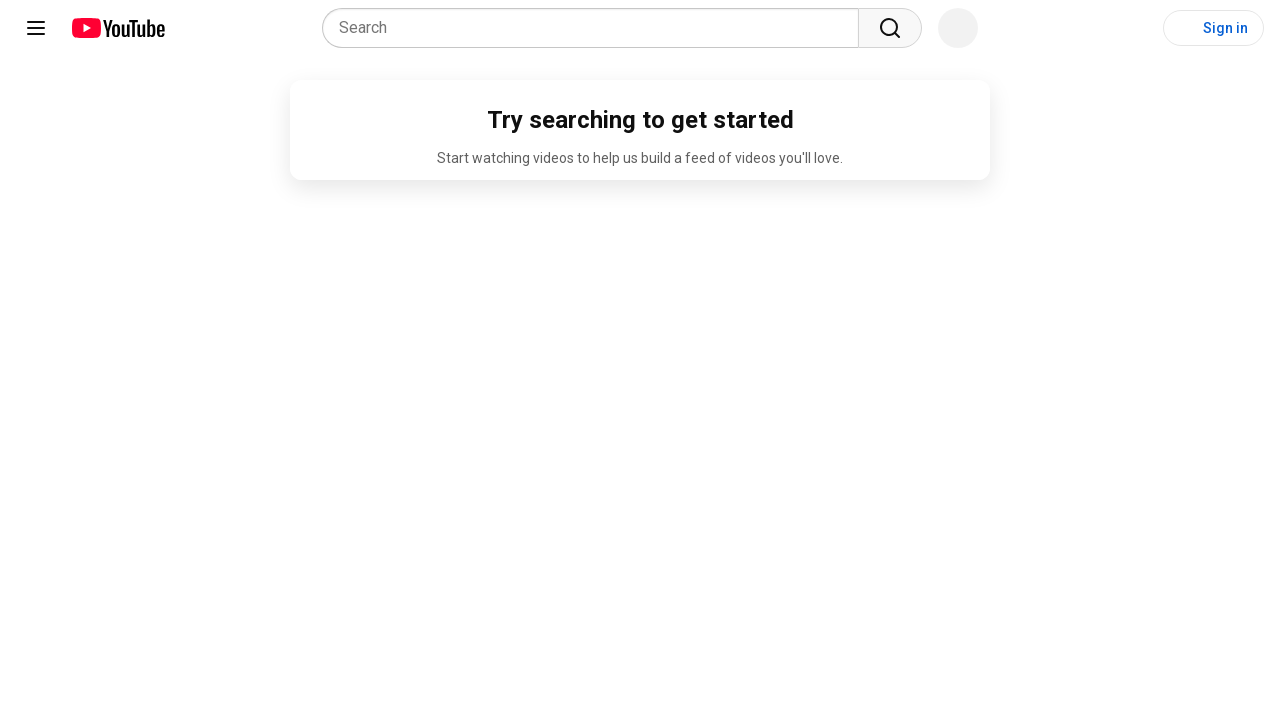

Retrieved page title: 'YouTube'
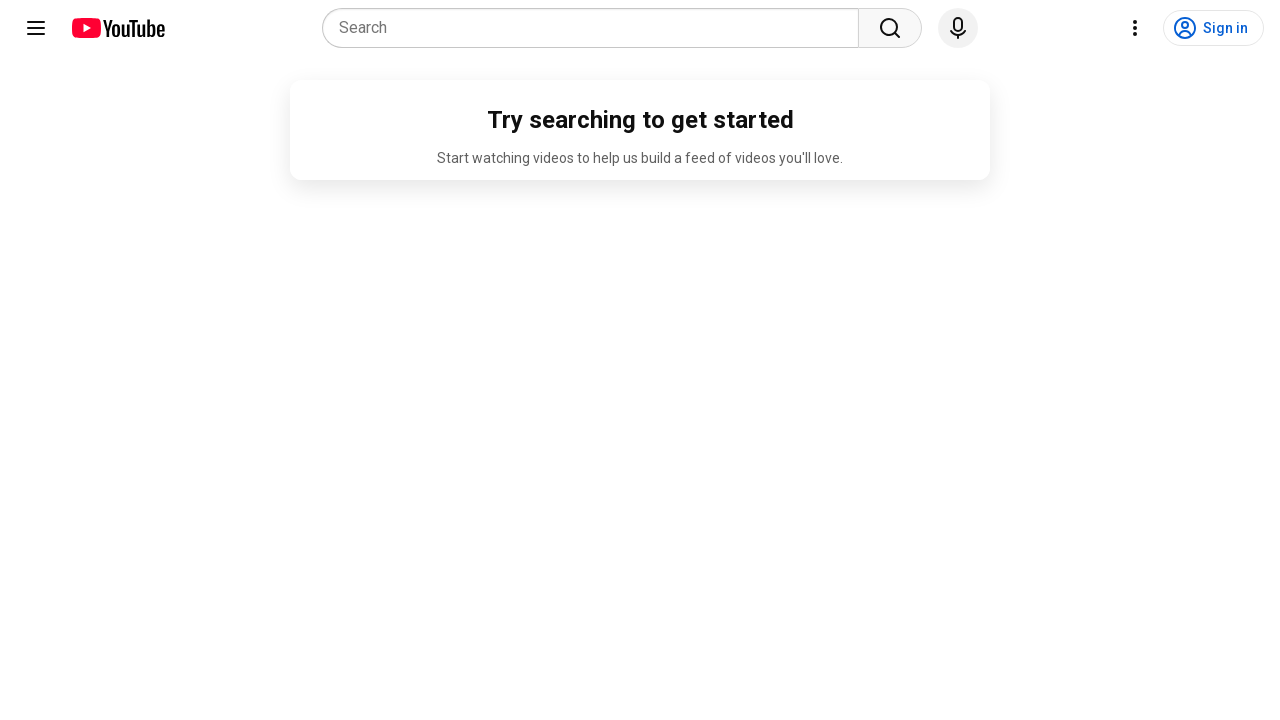

Title verification passed - YouTube found in page title
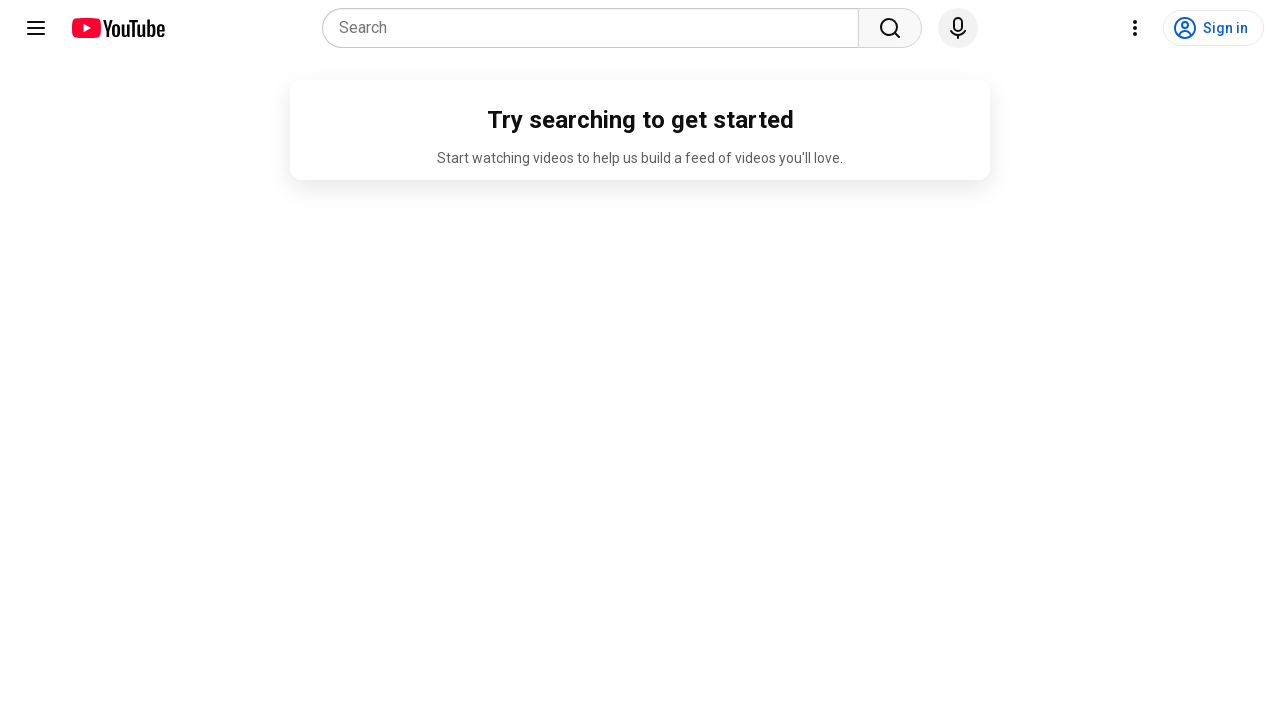

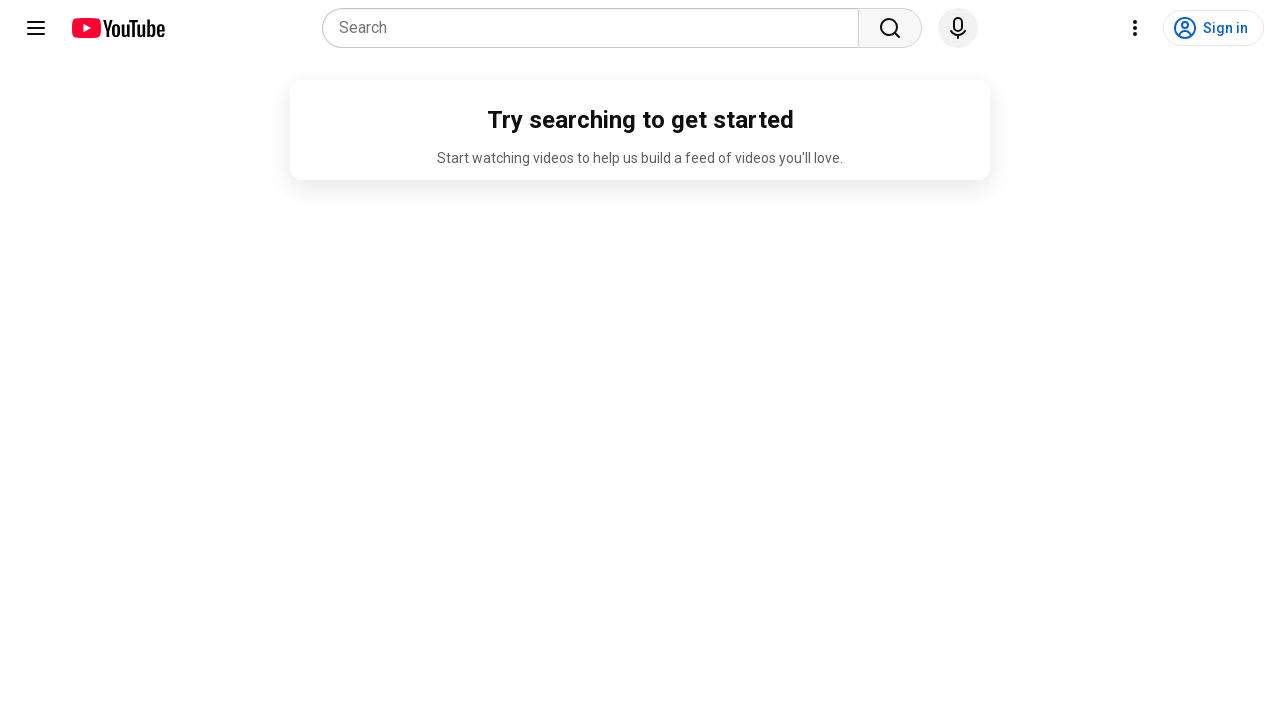